Tests hotel search functionality by filling in the hotel location field with "Warsaw" and entering an email in the newsletter subscription field.

Starting URL: https://hotel-testlab.coderslab.pl/en/

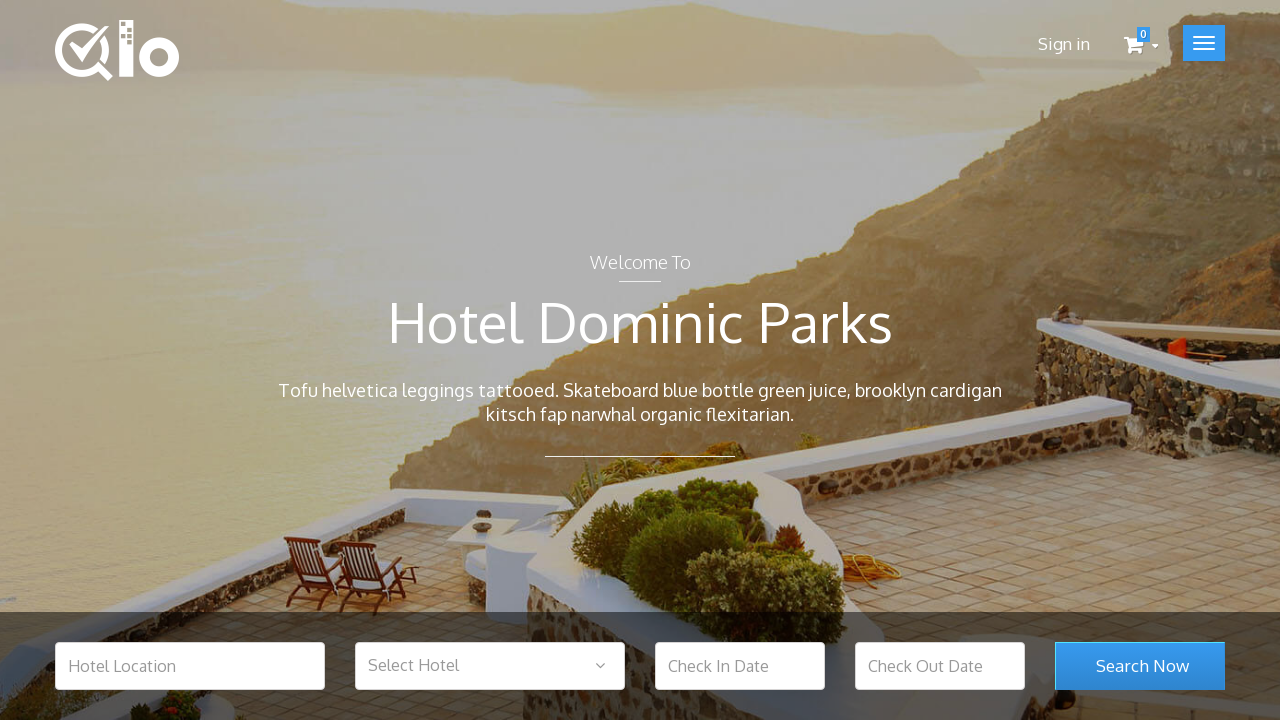

Filled hotel location field with 'Warsaw' on #hotel_location
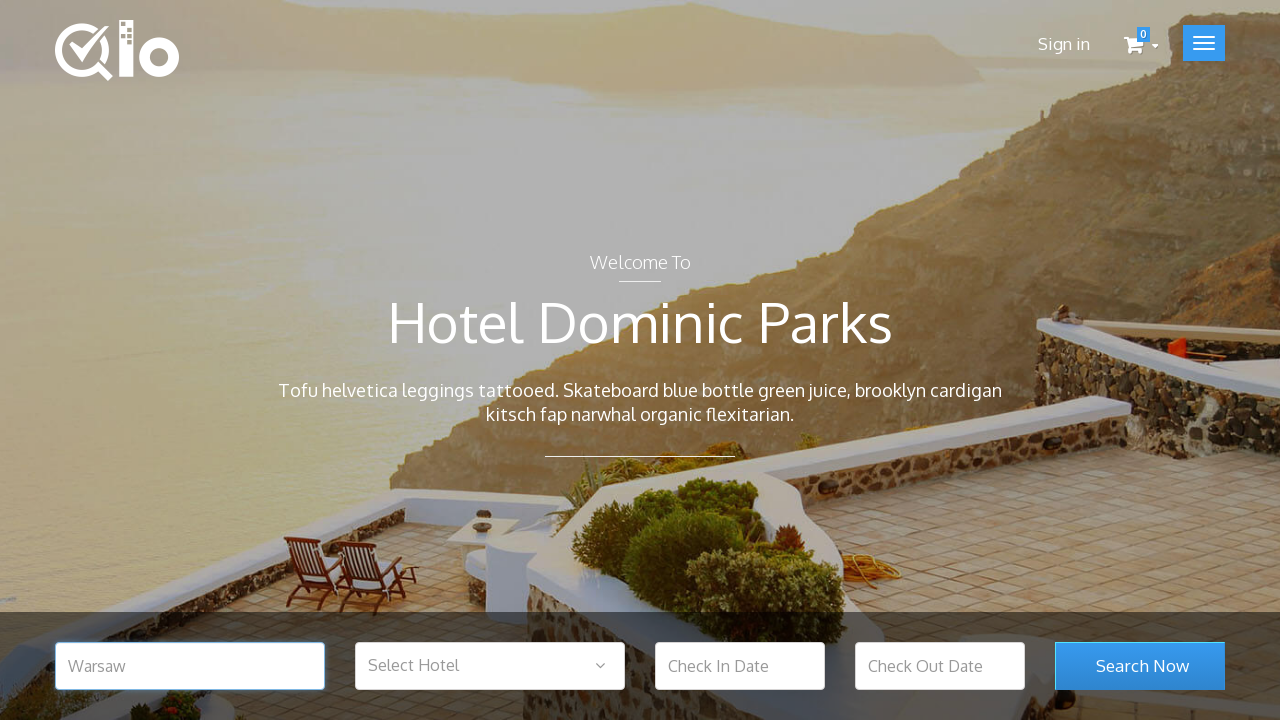

Search button is present and loaded
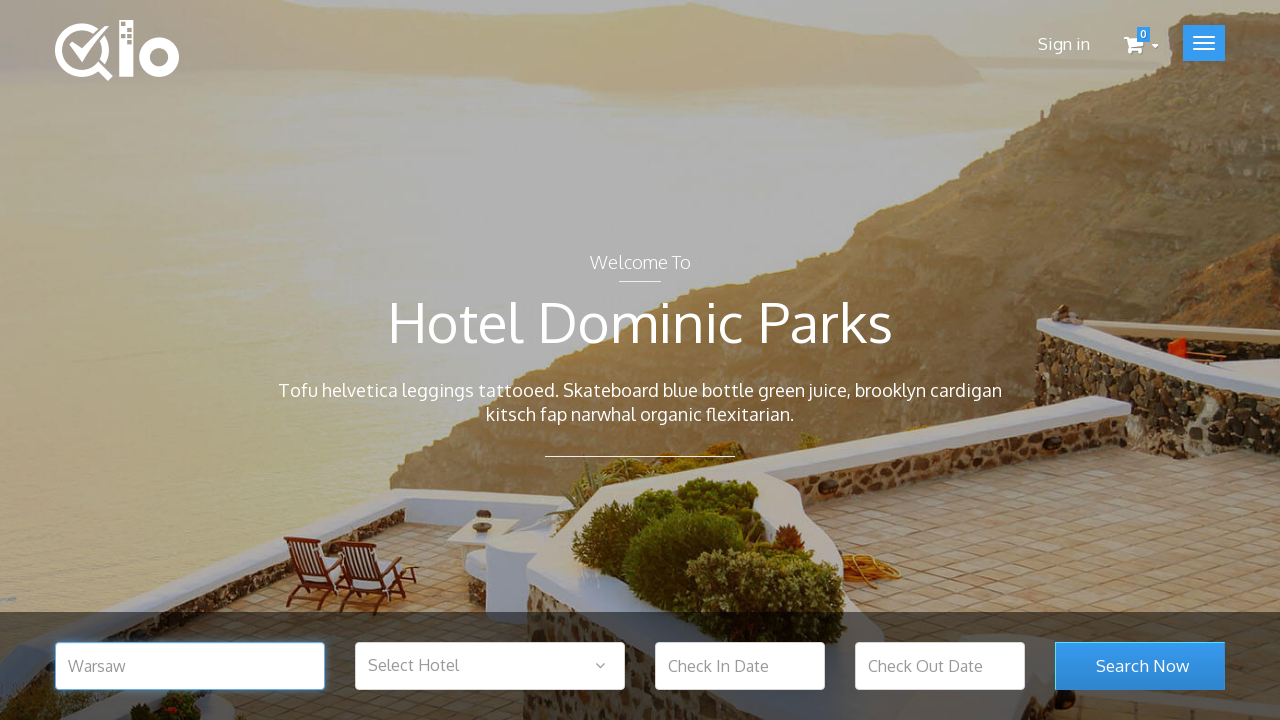

Filled newsletter subscription field with 'test@test.com' on #newsletter-input
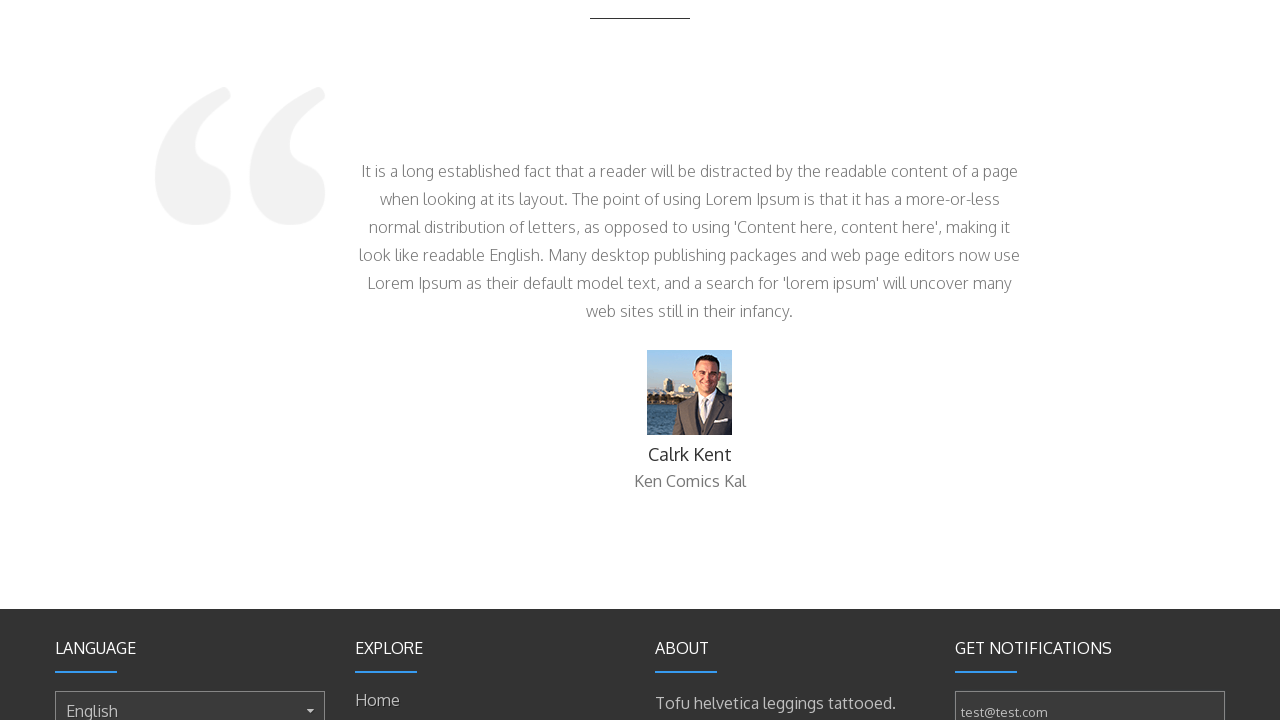

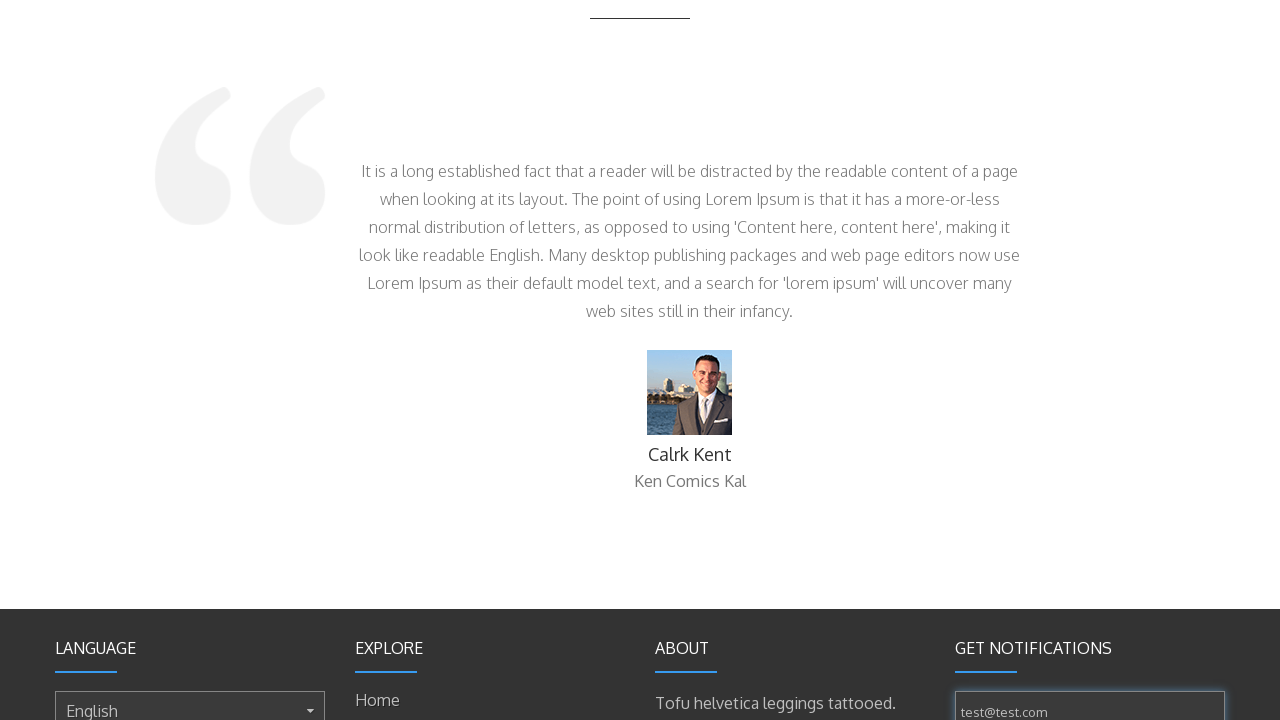